Tests waiting for an element to become clickable before interacting with it and verifying the success message

Starting URL: http://suninjuly.github.io/wait2.html

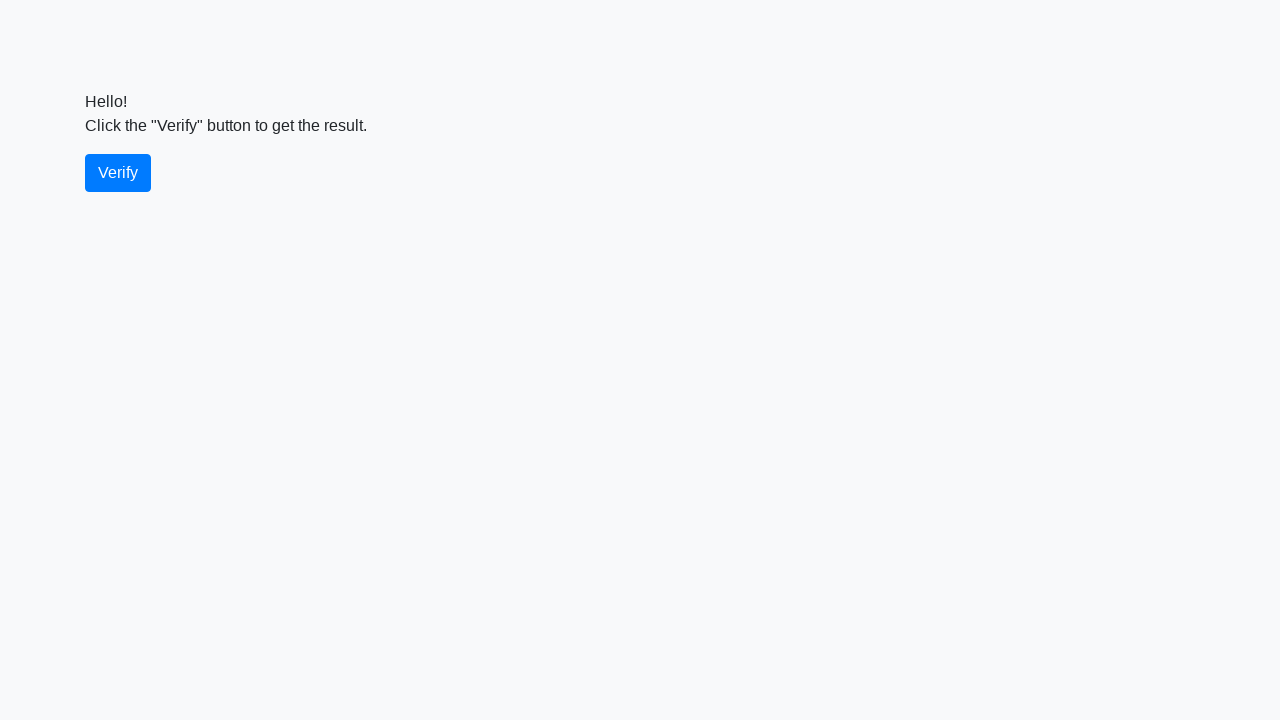

Waited for verify button to become visible
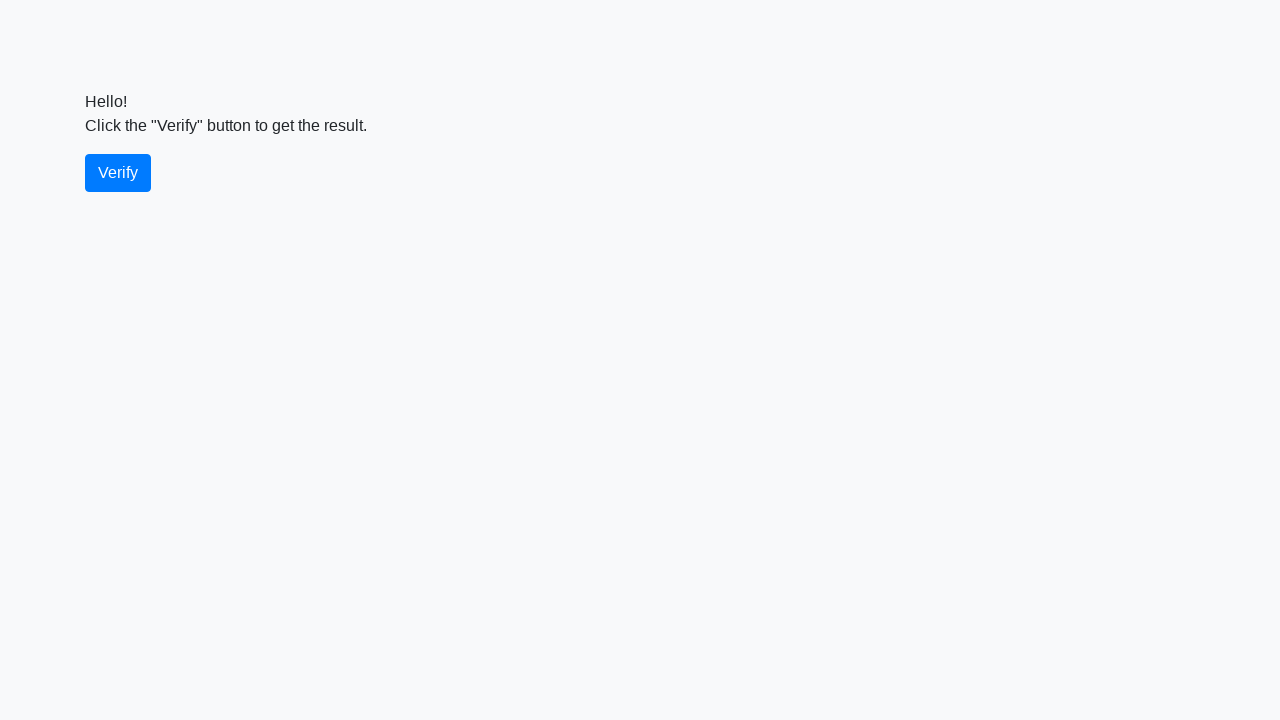

Clicked verify button at (118, 173) on #verify
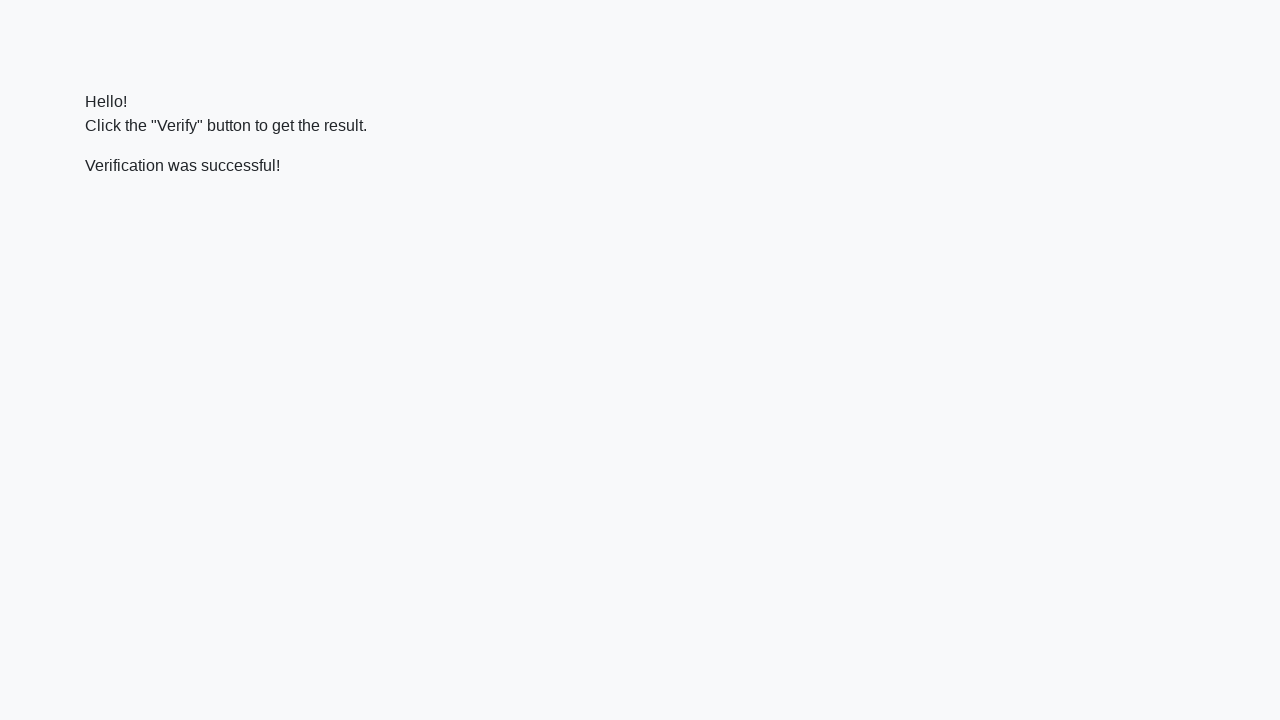

Success message element appeared
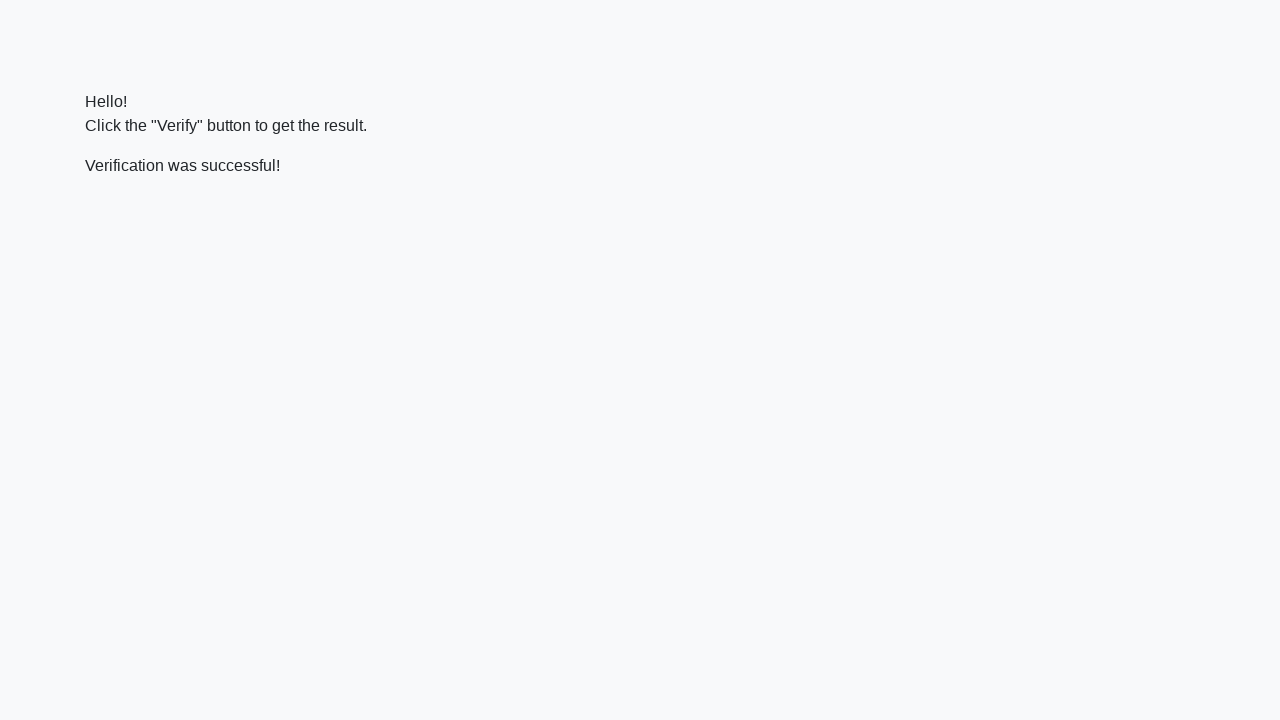

Verified success message contains 'successful'
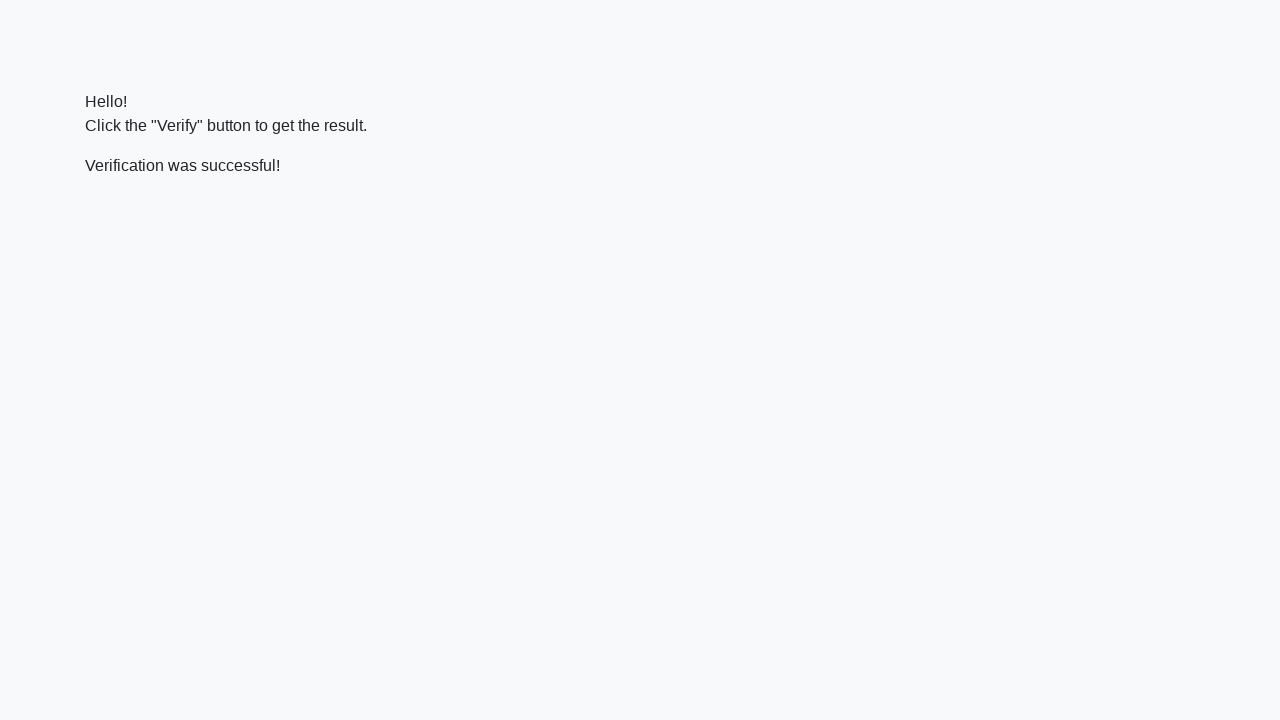

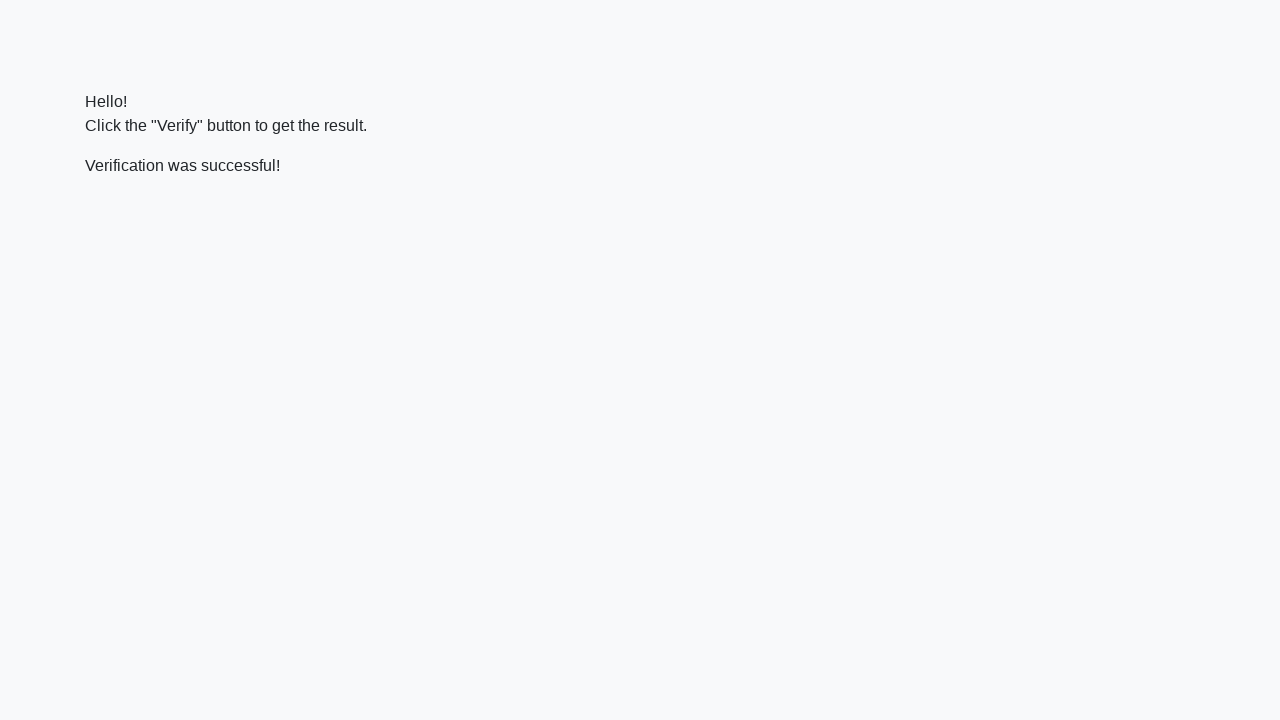